Tests adding specific vegetables (Brocolli, Cucumber, Beetroot, Carrot) to a shopping cart, proceeding to checkout, and applying a promo code on an e-commerce practice site.

Starting URL: https://rahulshettyacademy.com/seleniumPractise/

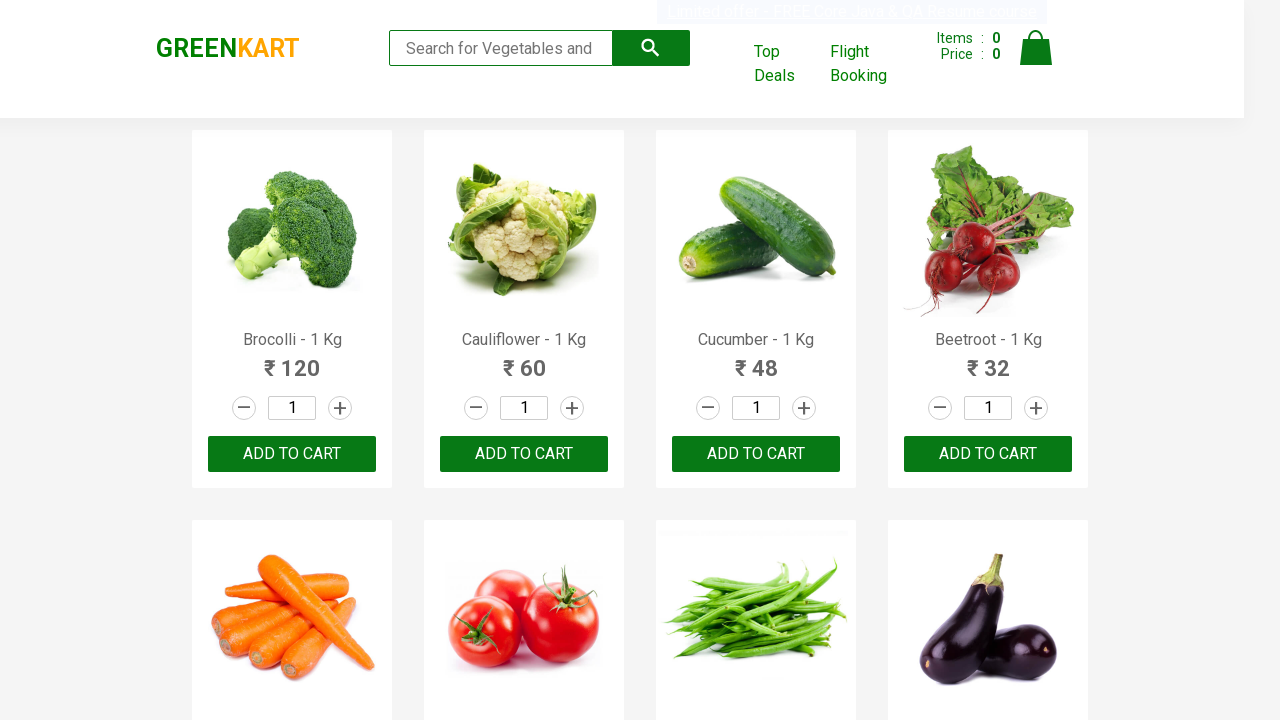

Product list loaded - h4.product-name selector found
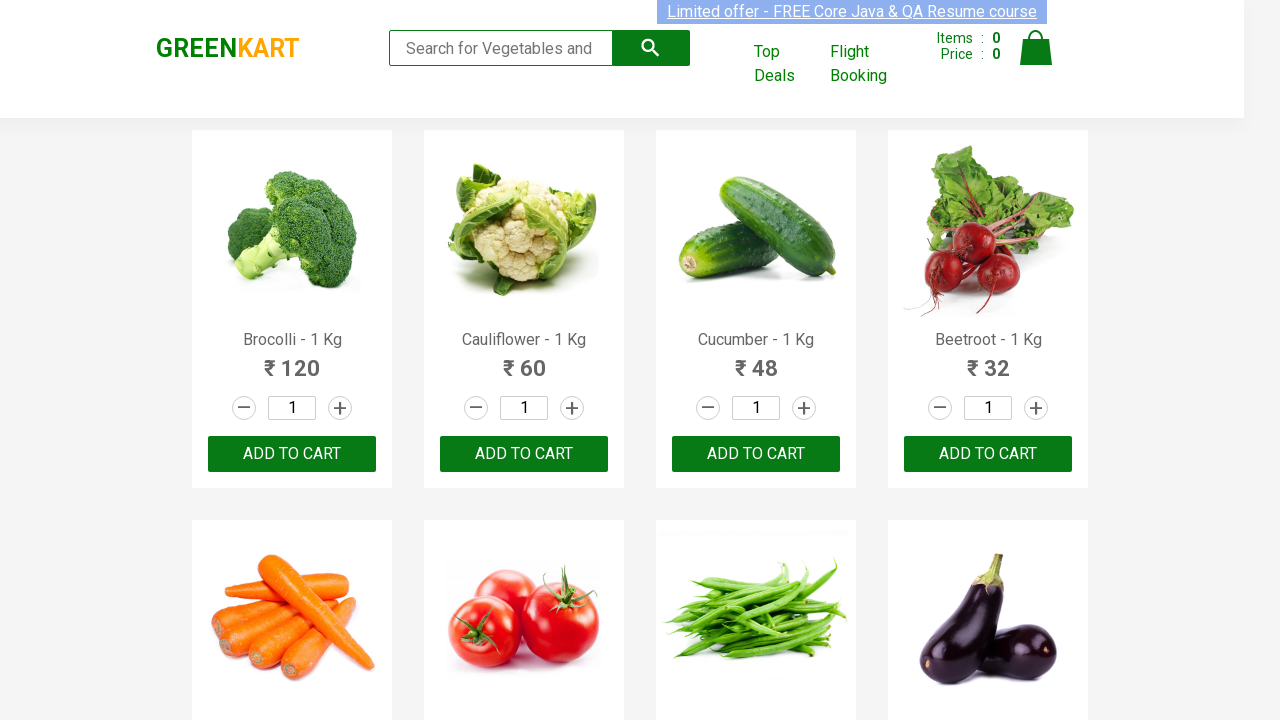

Retrieved all product items from the page
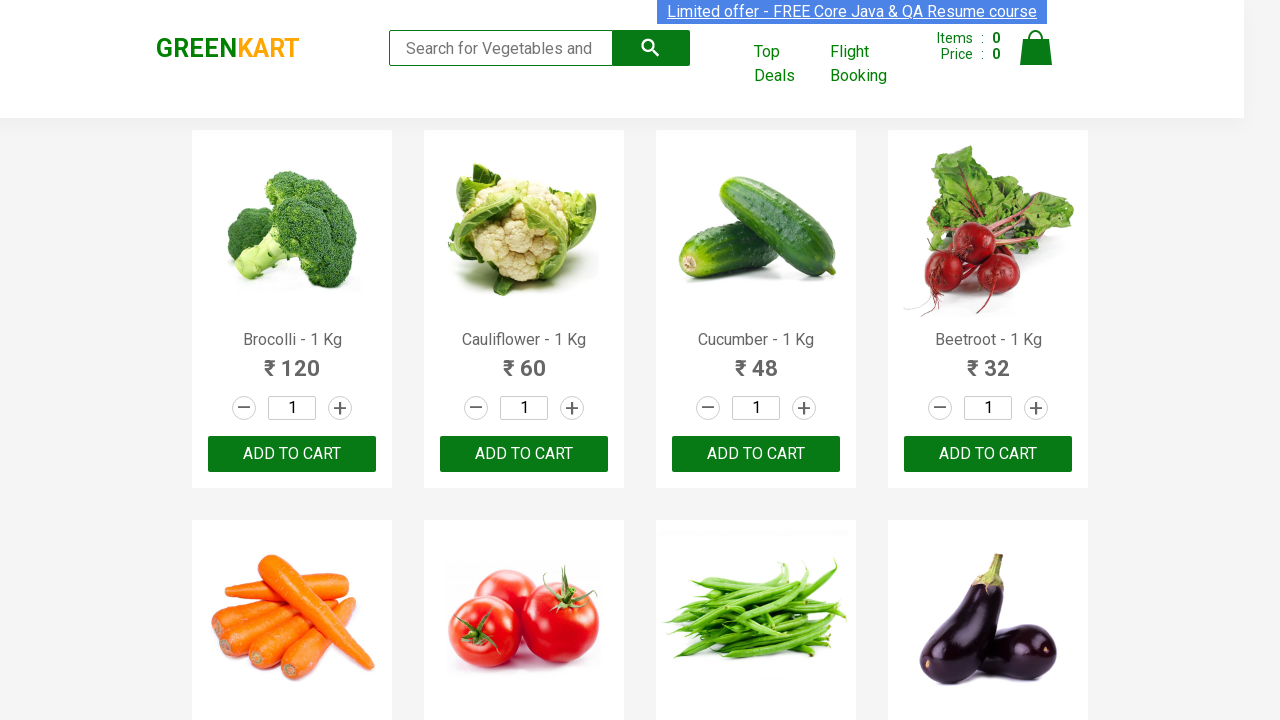

Added 'Brocolli' to shopping cart at (292, 454) on xpath=//div[@class='product-action']/button >> nth=0
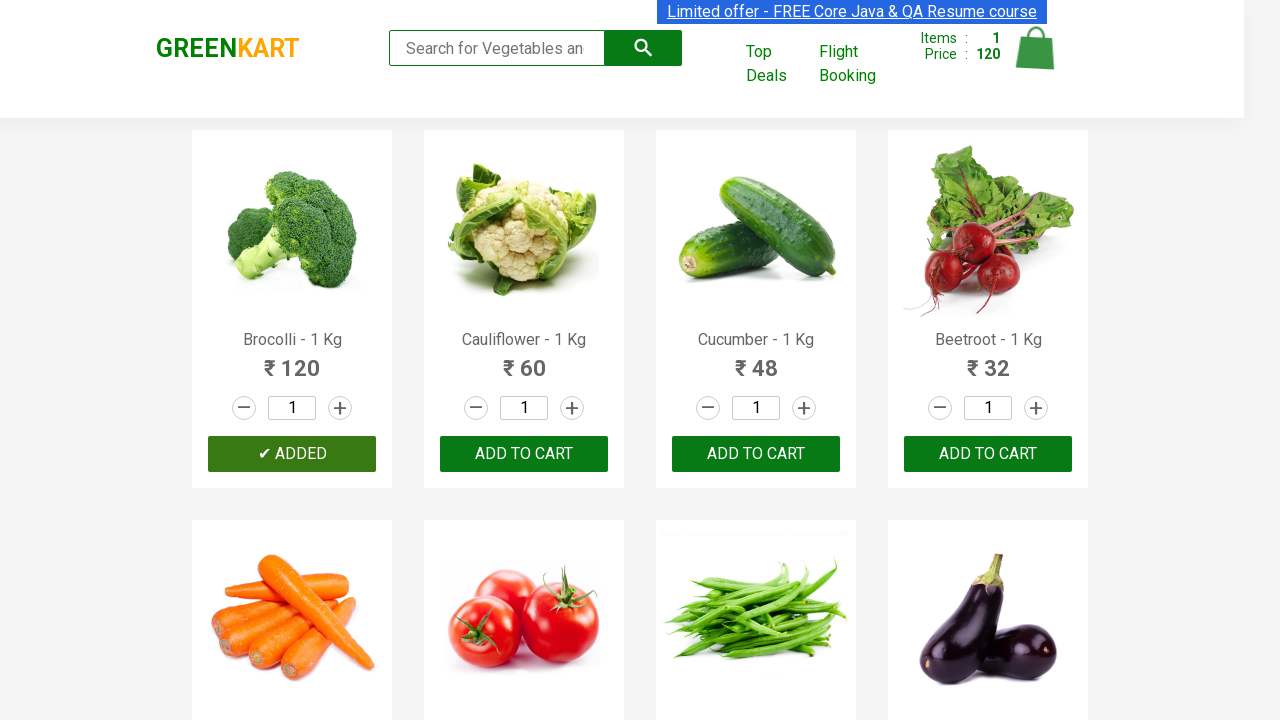

Added 'Cucumber' to shopping cart at (756, 454) on xpath=//div[@class='product-action']/button >> nth=2
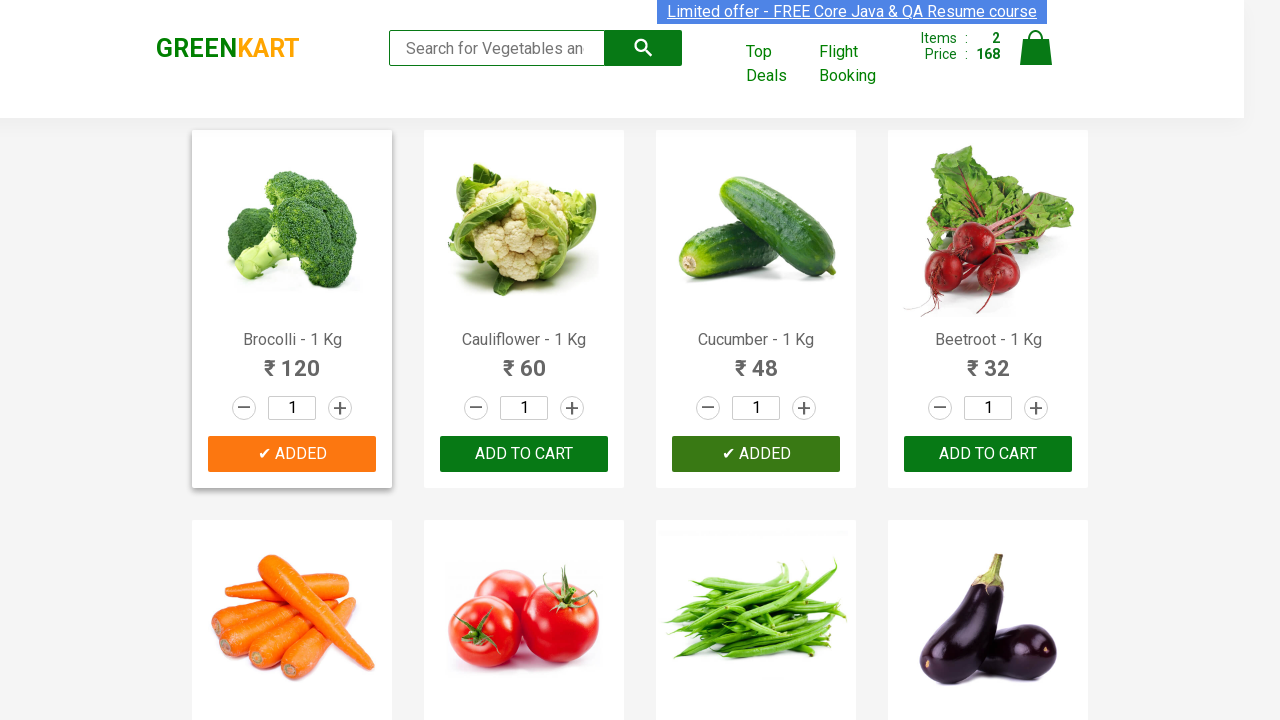

Added 'Beetroot' to shopping cart at (988, 454) on xpath=//div[@class='product-action']/button >> nth=3
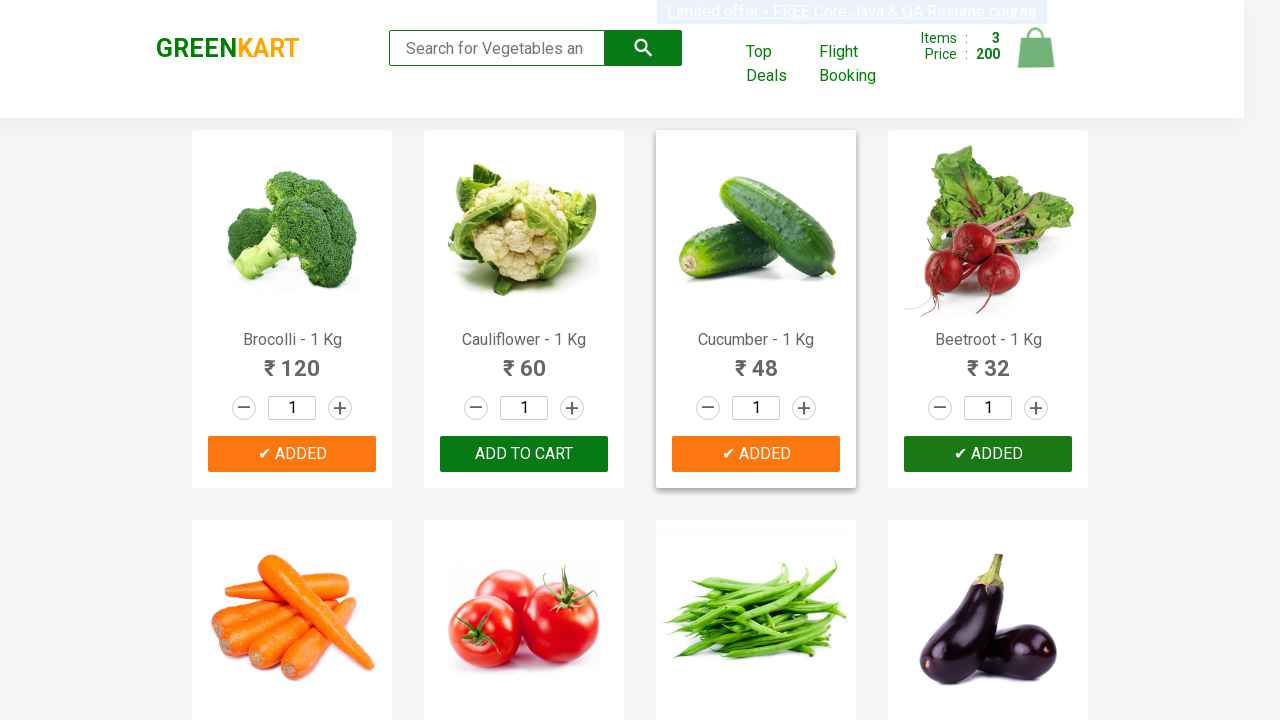

Added 'Carrot' to shopping cart at (292, 360) on xpath=//div[@class='product-action']/button >> nth=4
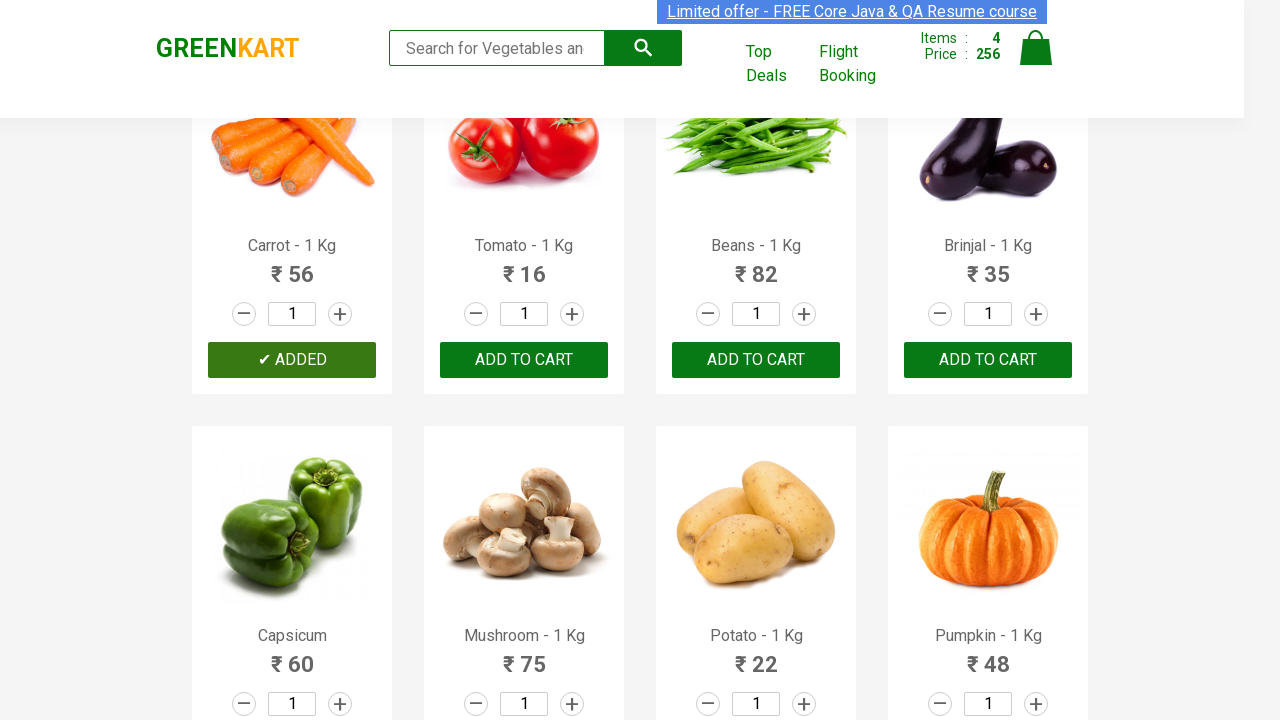

Clicked cart icon to view shopping cart at (1036, 59) on a.cart-icon
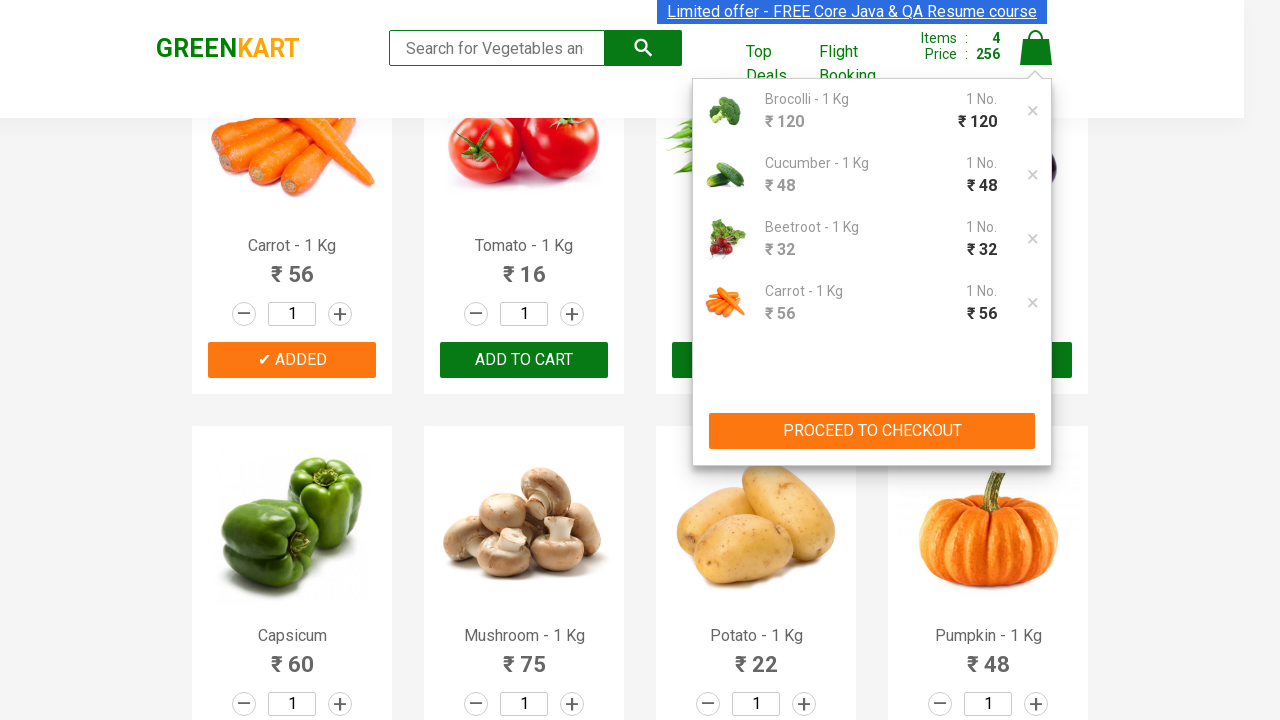

Clicked PROCEED TO CHECKOUT button at (872, 431) on button:has-text('PROCEED TO CHECKOUT')
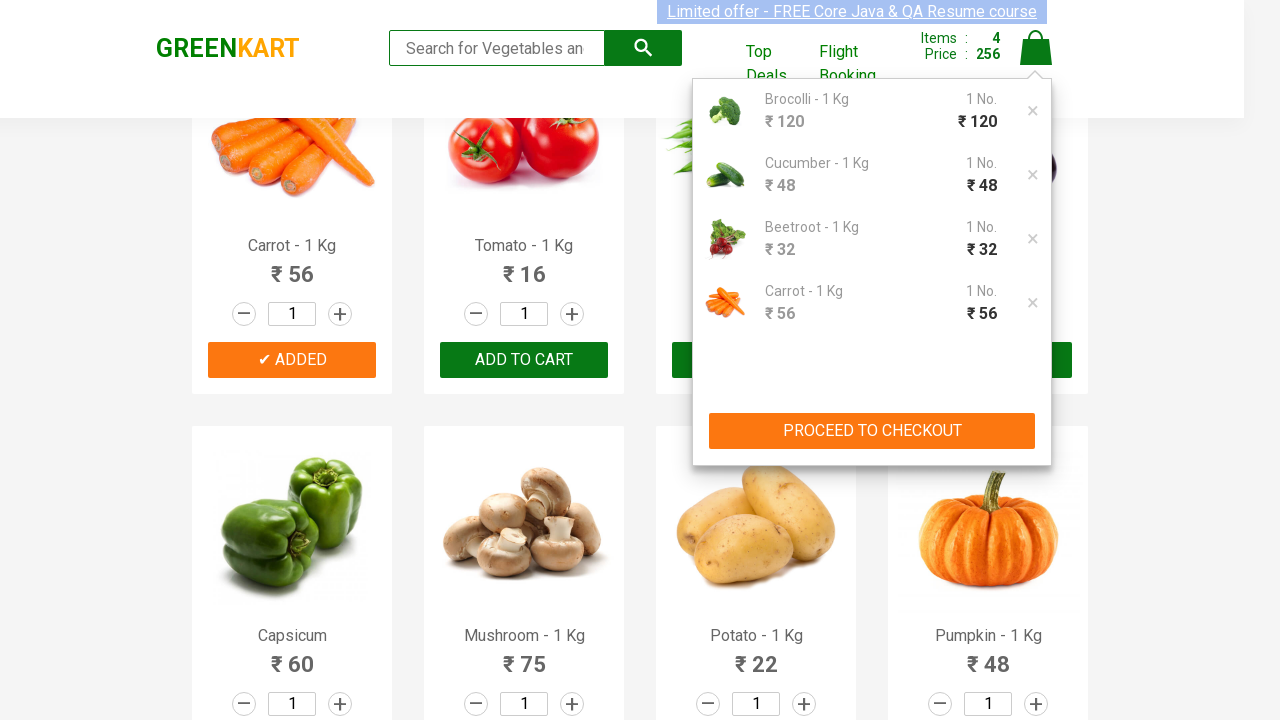

Entered promo code 'rahulshettyacademy' in promo code field on .promoCode
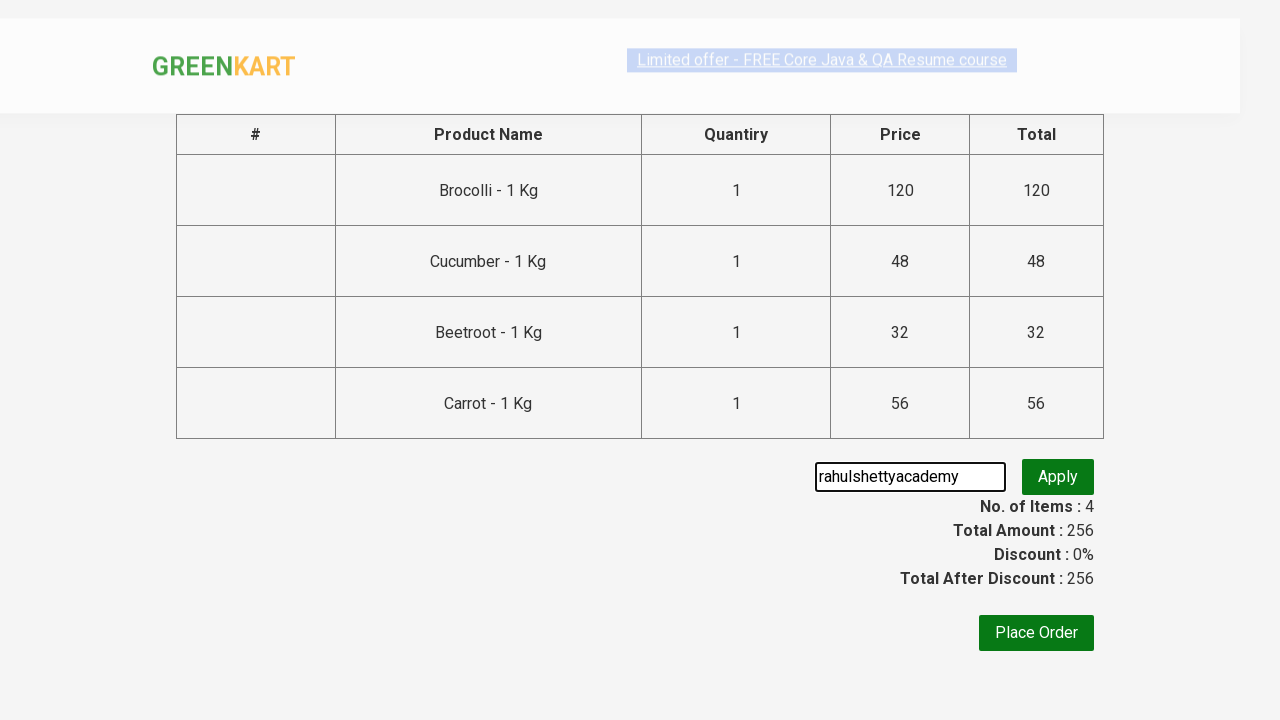

Clicked Apply promo button at (1058, 494) on .promoBtn
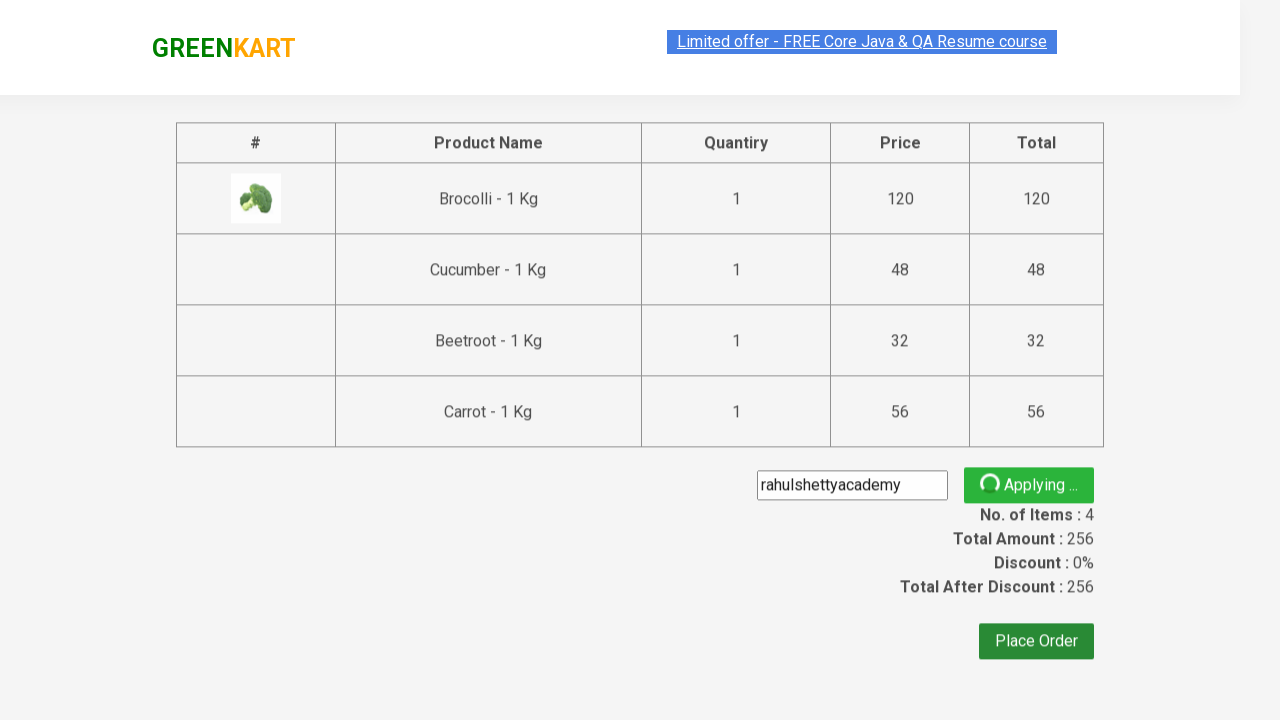

Promo code applied successfully - promo info displayed
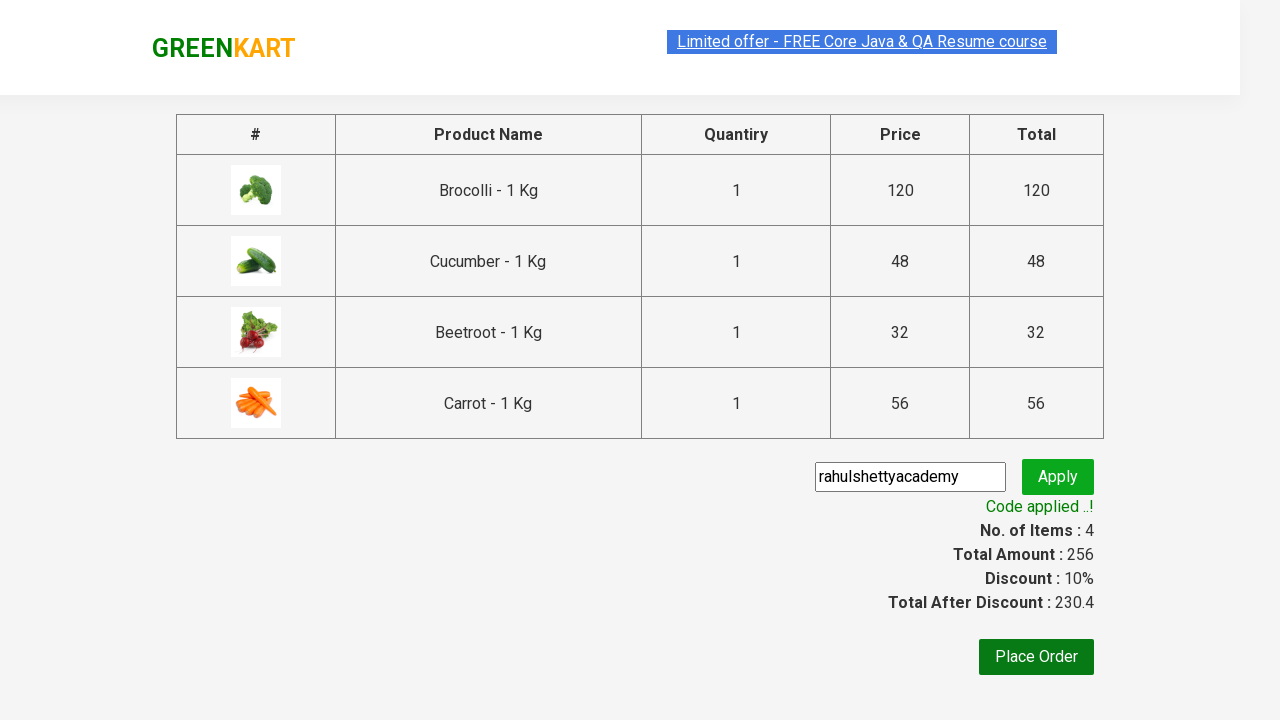

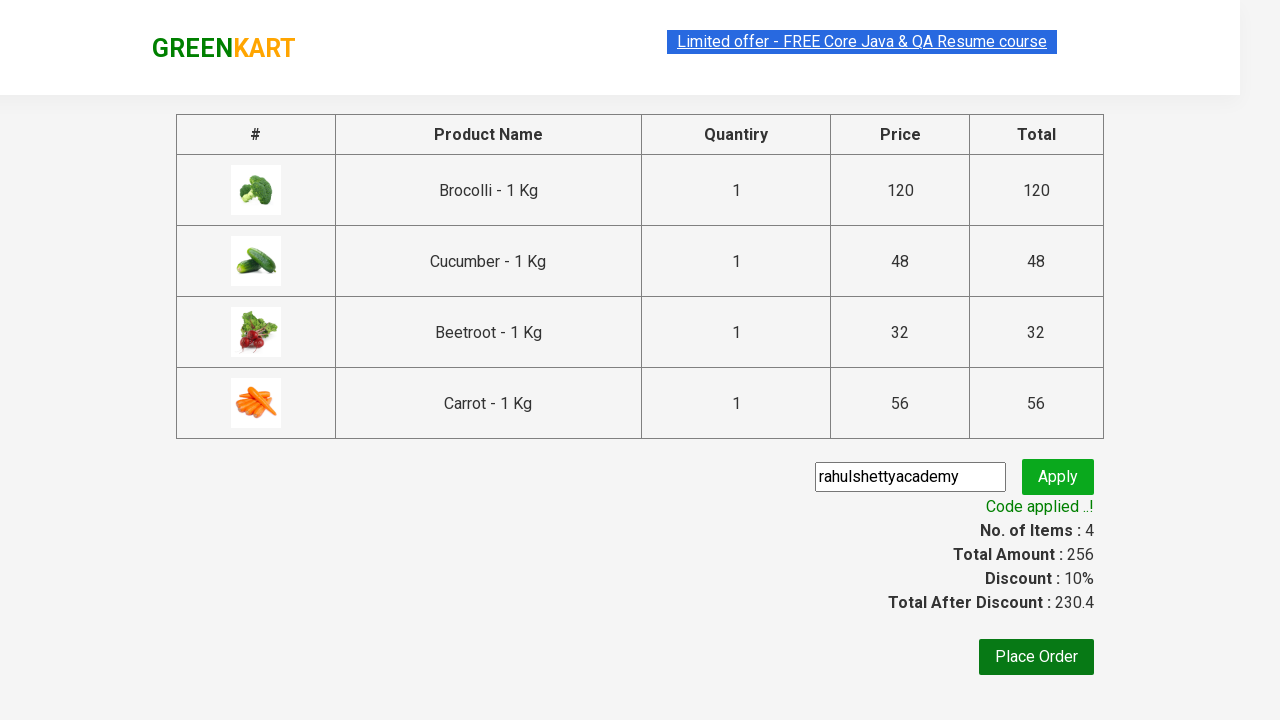